Loads the homepage and performs a page refresh, then verifies the page is still correctly loaded.

Starting URL: https://www.timeanddate.com/

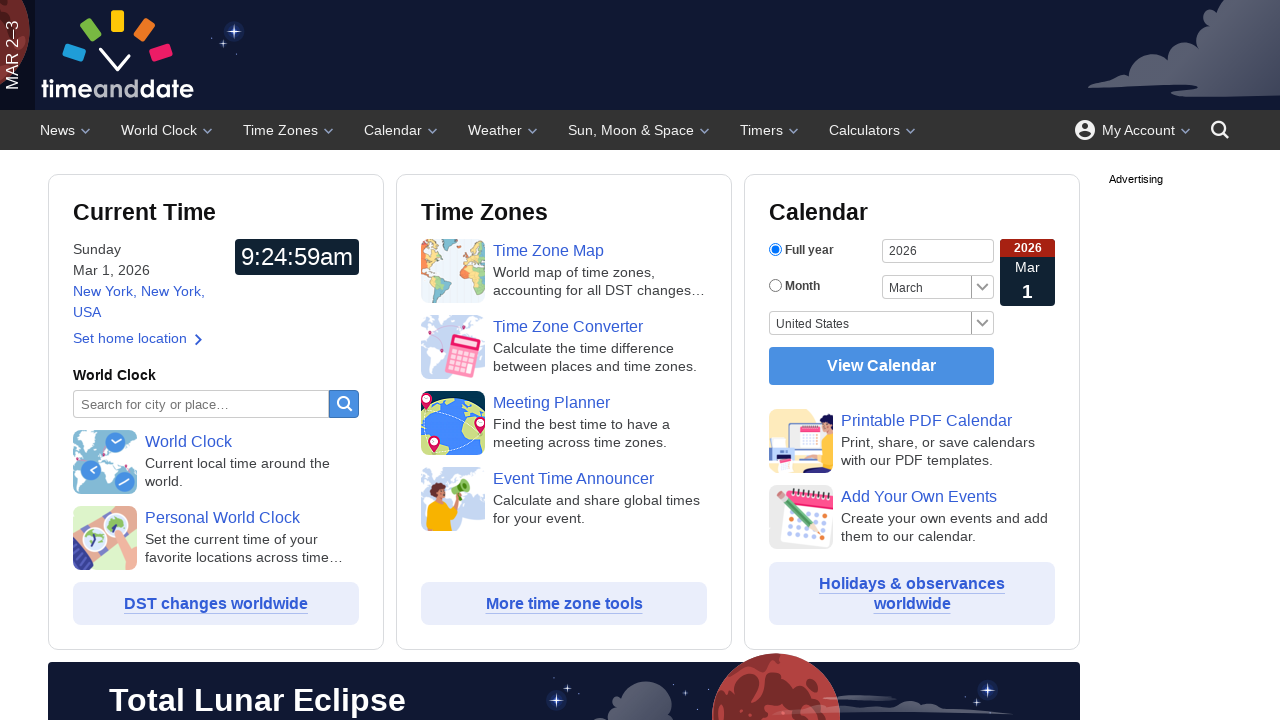

Reloaded the homepage
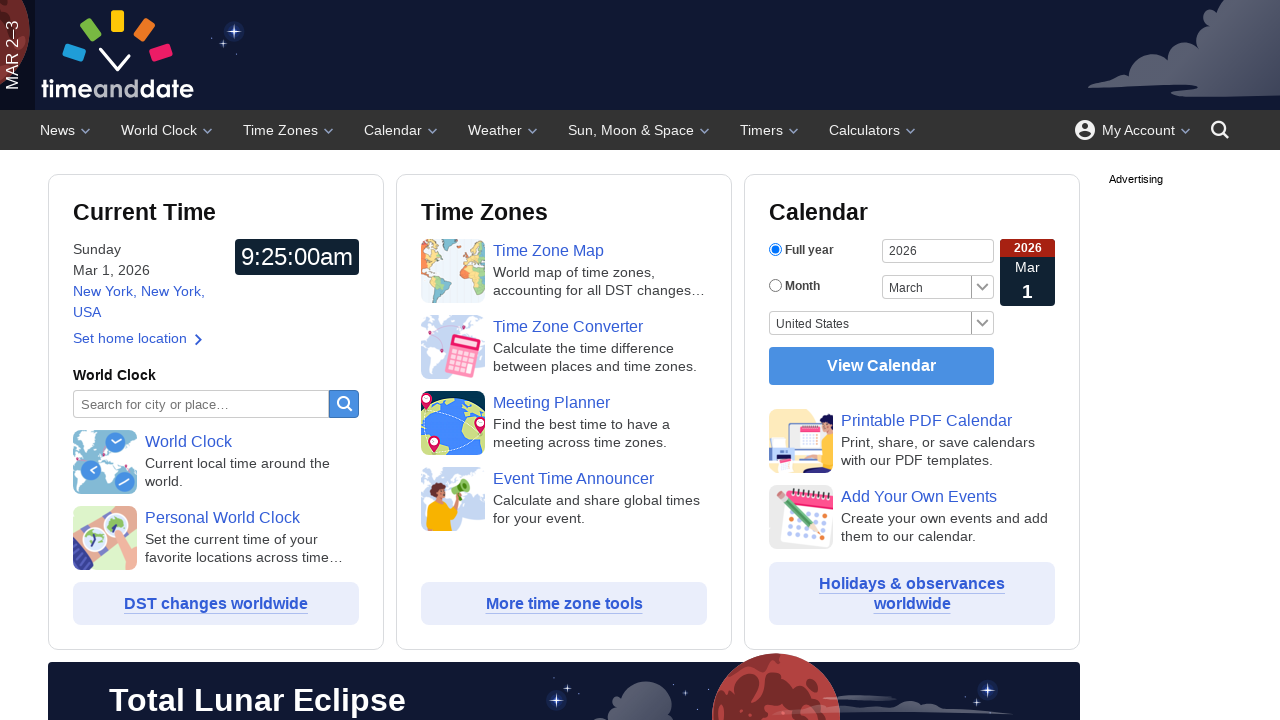

Verified page title is 'timeanddate.com'
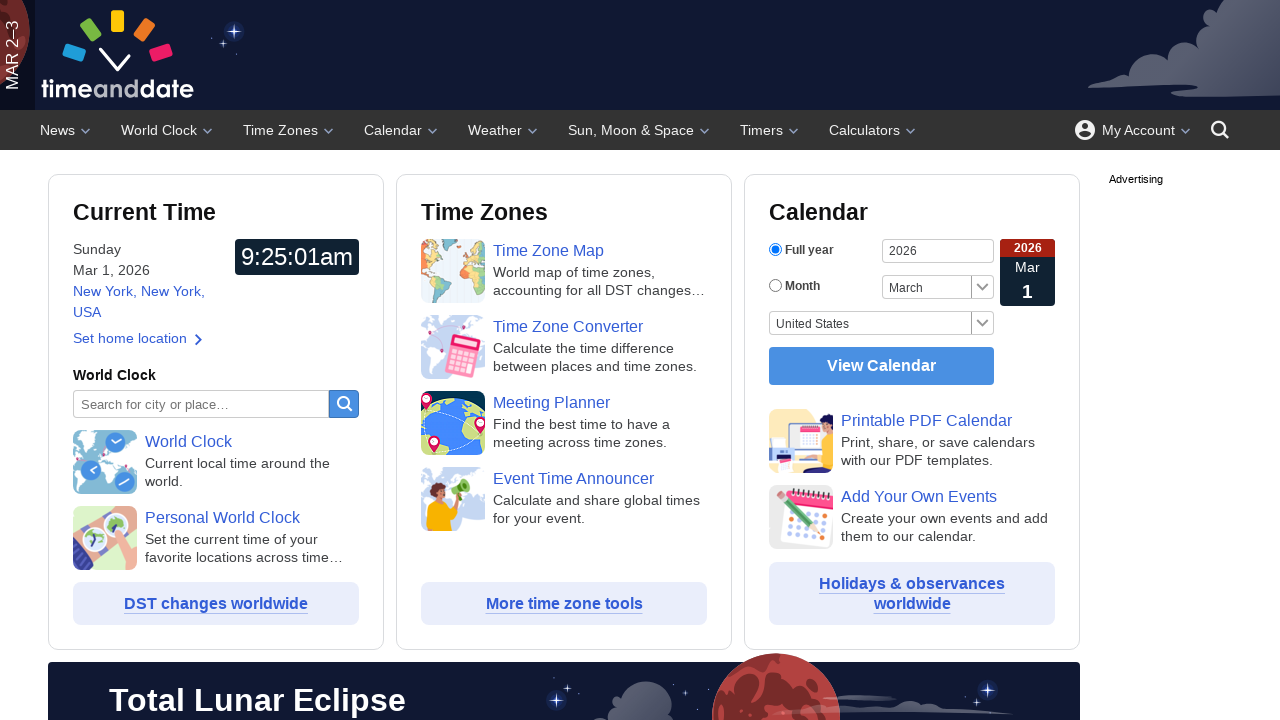

Verified page URL is 'https://www.timeanddate.com/'
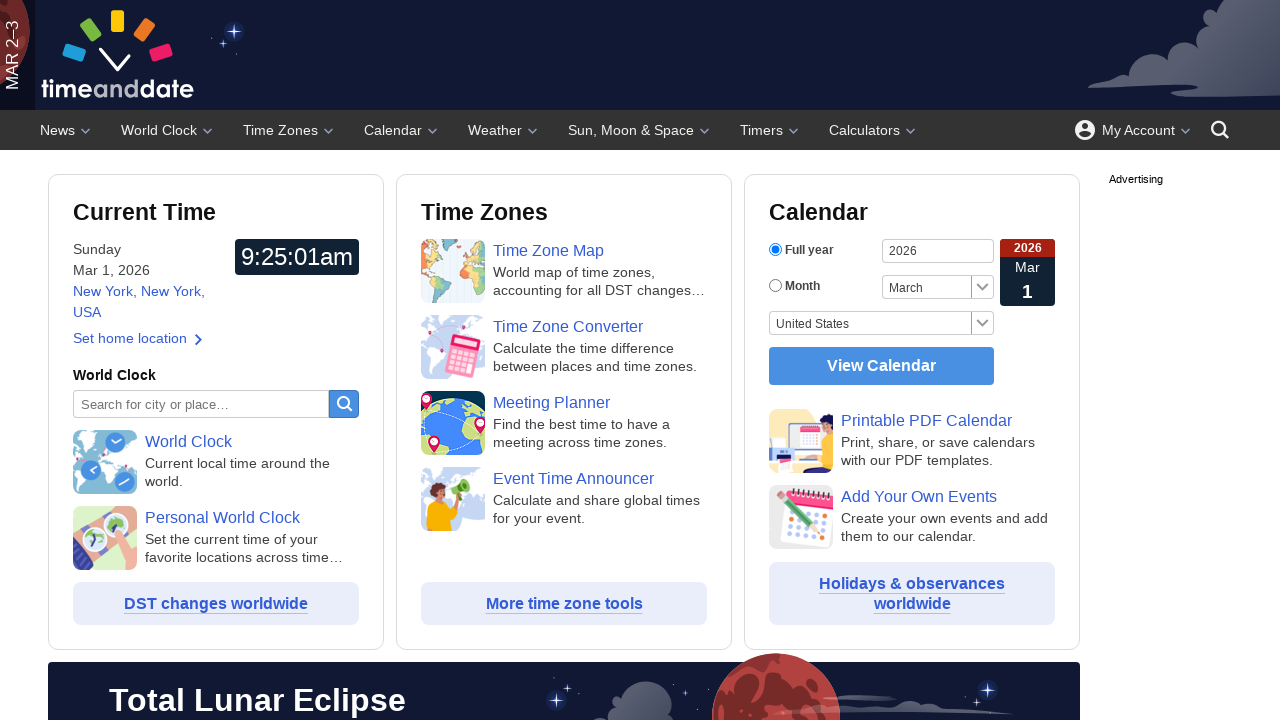

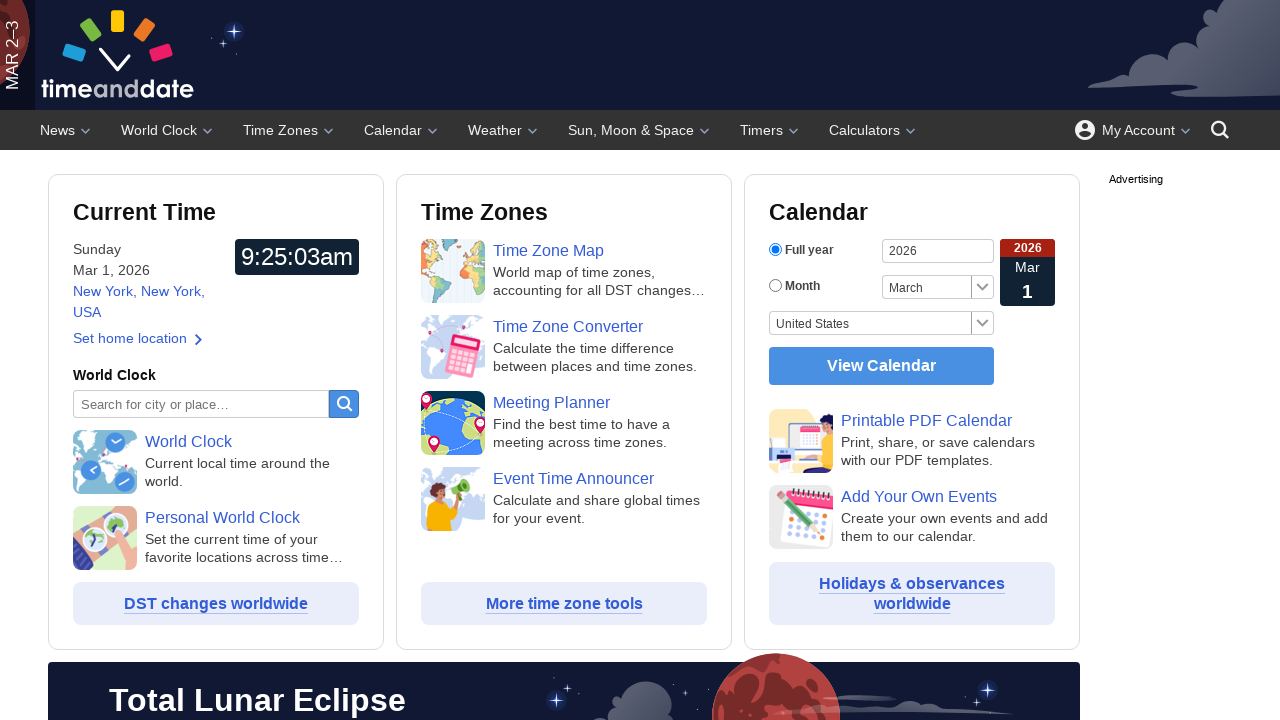